Tests handling of prompt alert by clicking a button to trigger the prompt, entering text, and accepting it

Starting URL: https://www.leafground.com/alert.xhtml

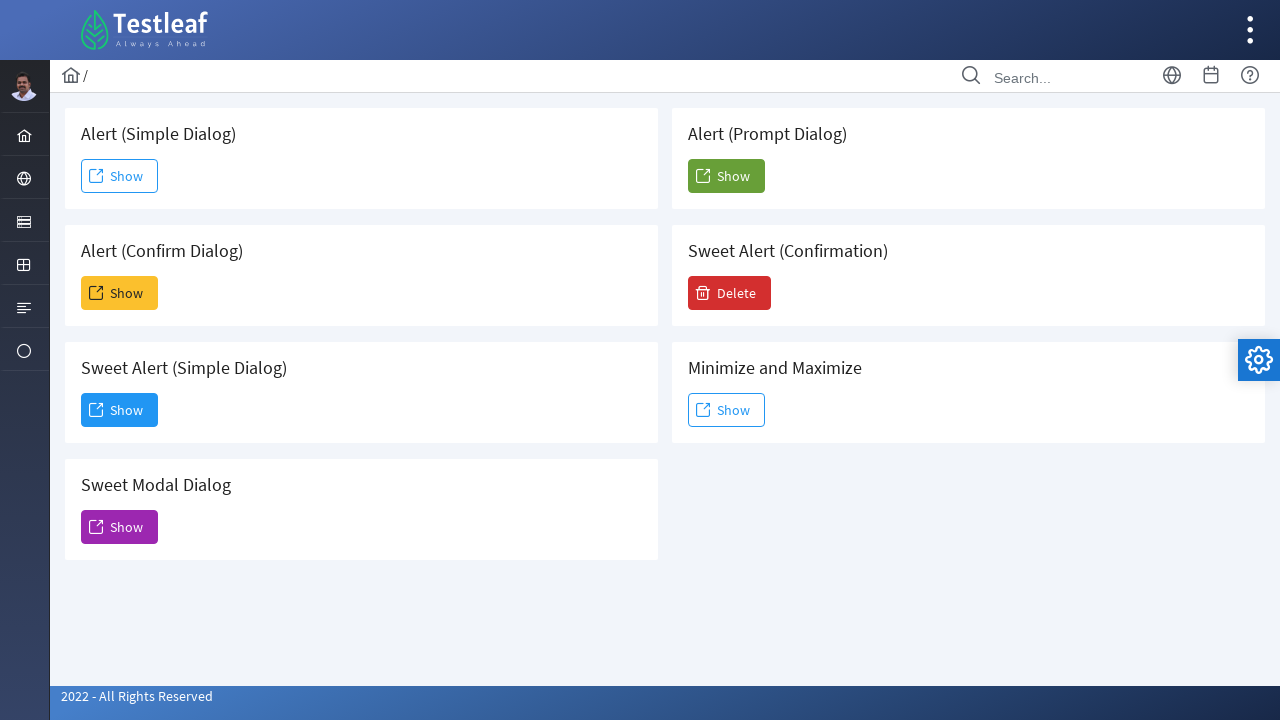

Clicked the 5th 'Show' button to trigger prompt alert at (726, 176) on (//span[text()='Show'])[5]
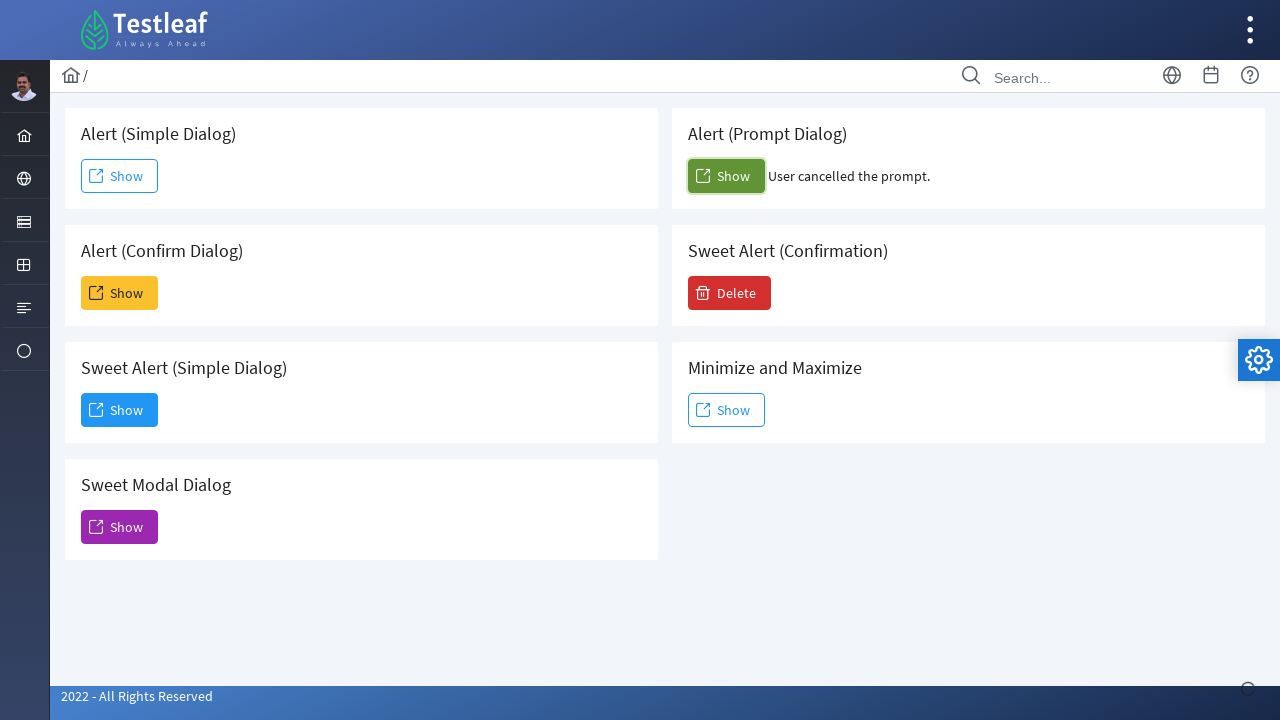

Set up dialog event listener to accept prompt with text 'notinspectable'
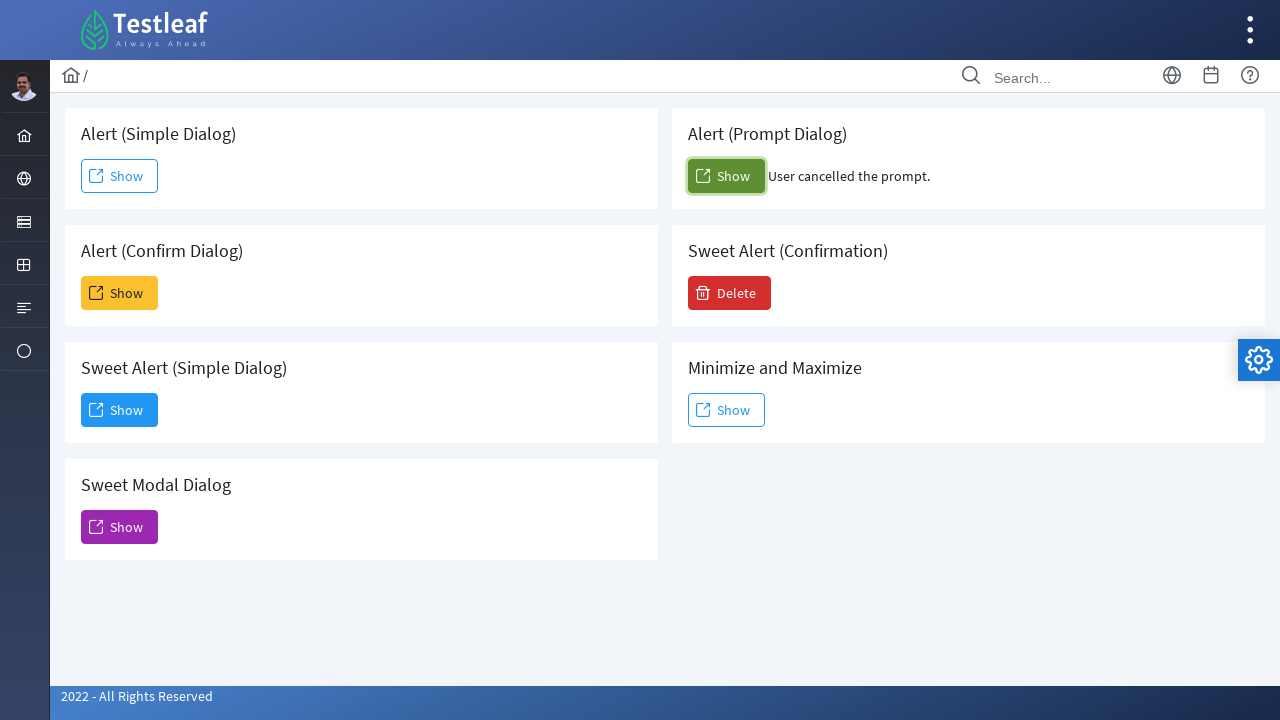

Waited for confirm result element to appear
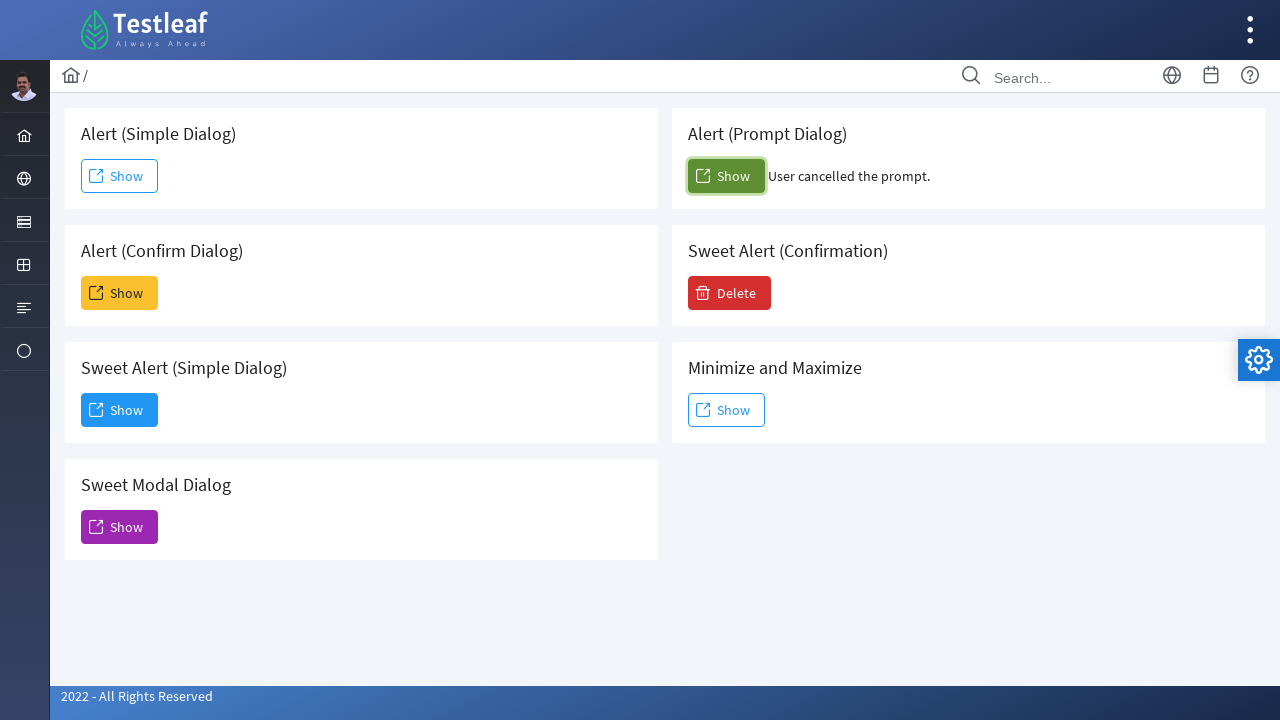

Retrieved result text: User cancelled the prompt.
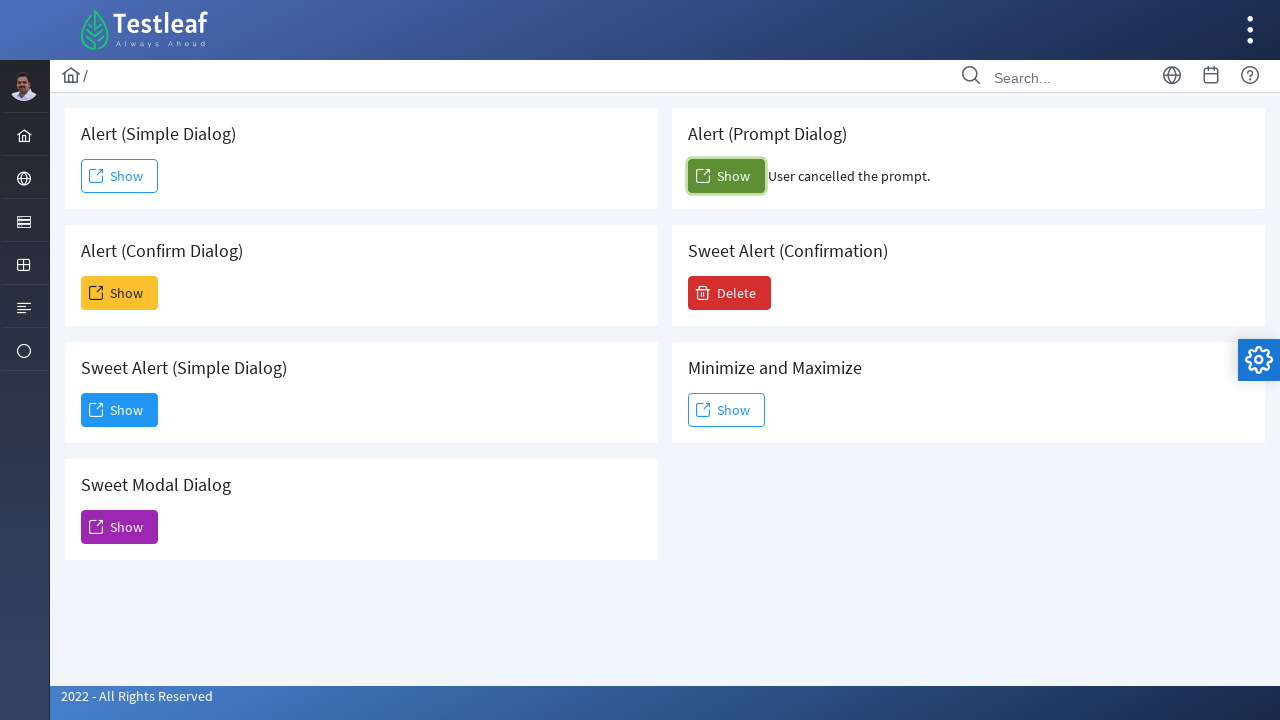

Printed result: User cancelled the prompt.
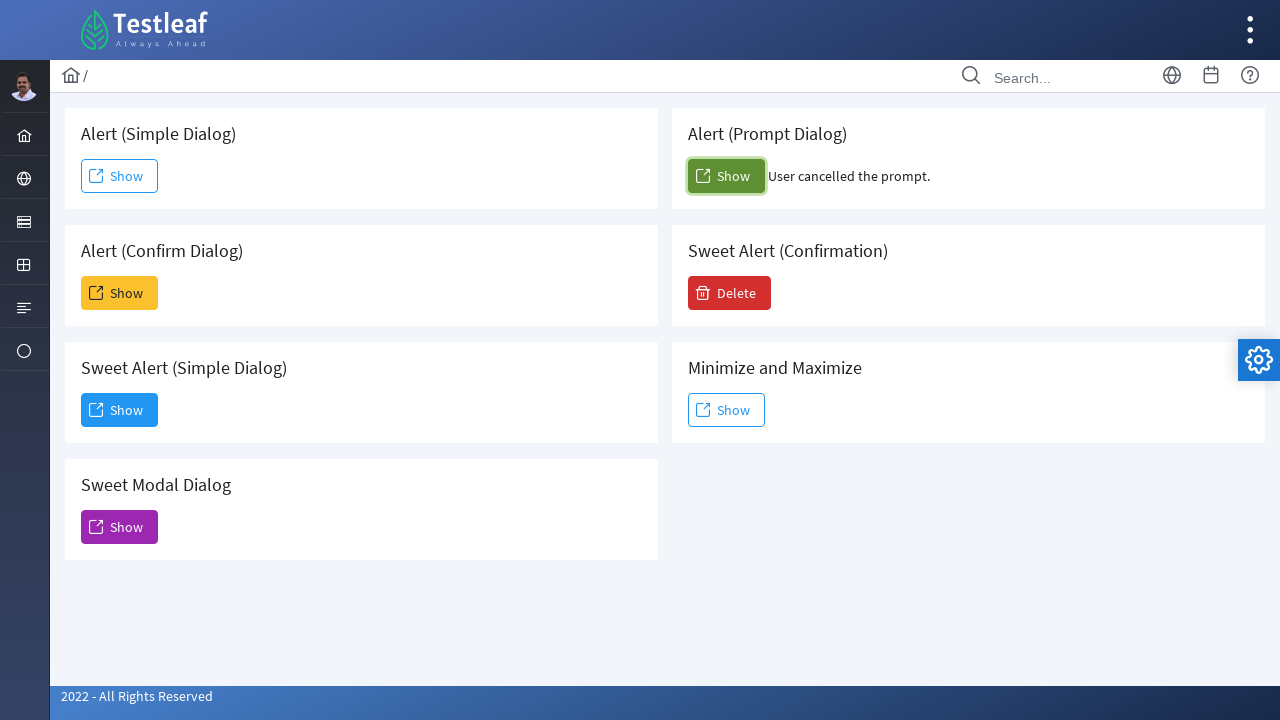

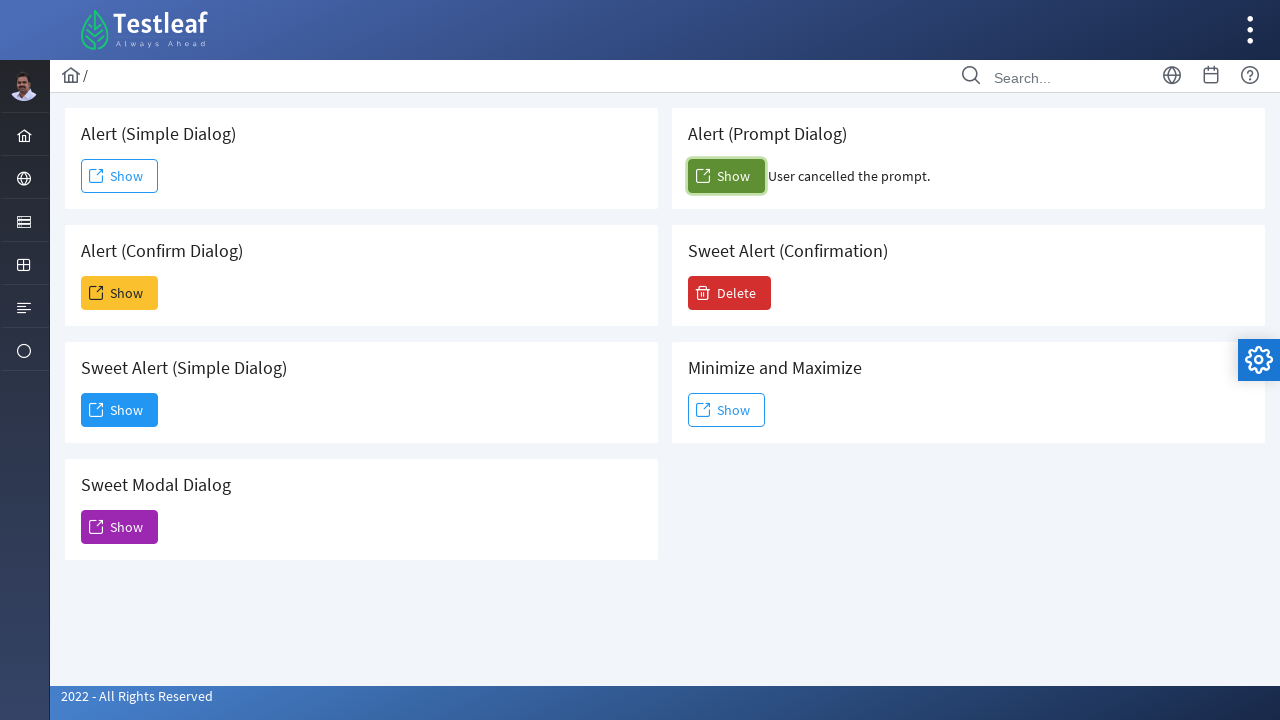